Tests multiple window handling by clicking a link that opens a new tab, opening another page manually, and switching between windows before closing the new tab

Starting URL: https://the-internet.herokuapp.com/windows

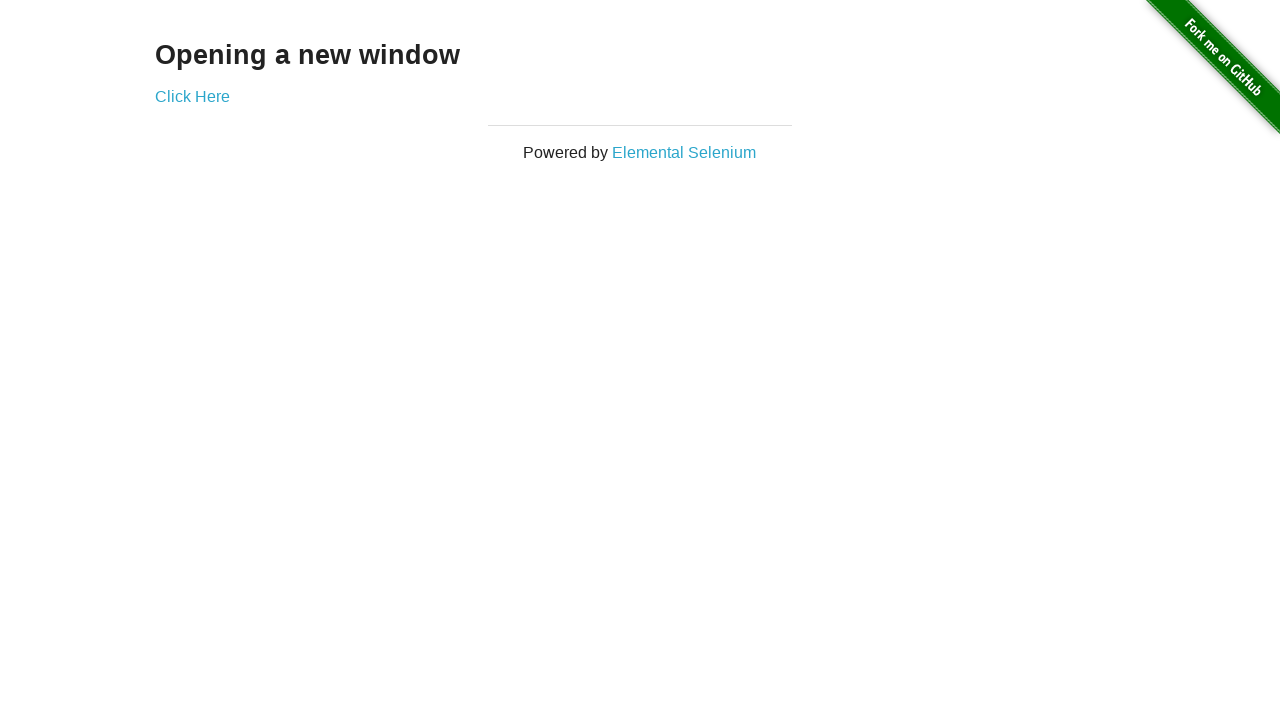

Clicked 'Click Here' link to open new window at (192, 96) on internal:role=link[name="Click Here"i]
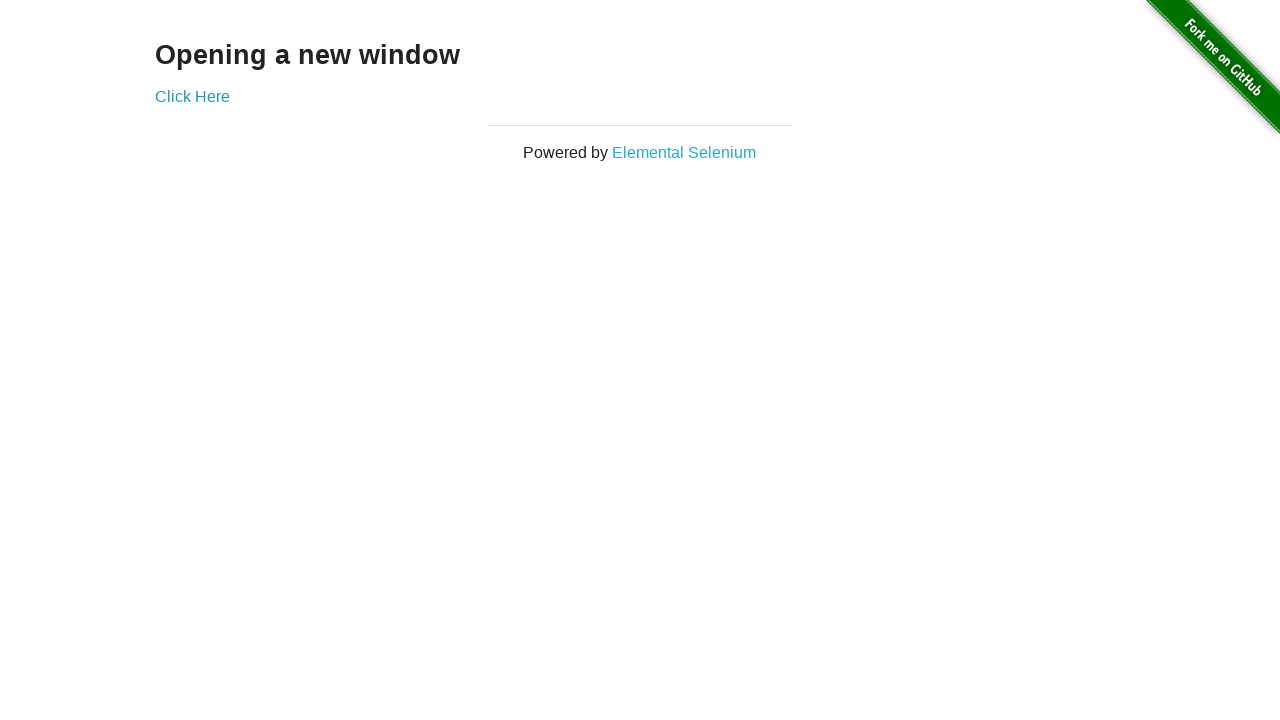

Opened a new page/tab
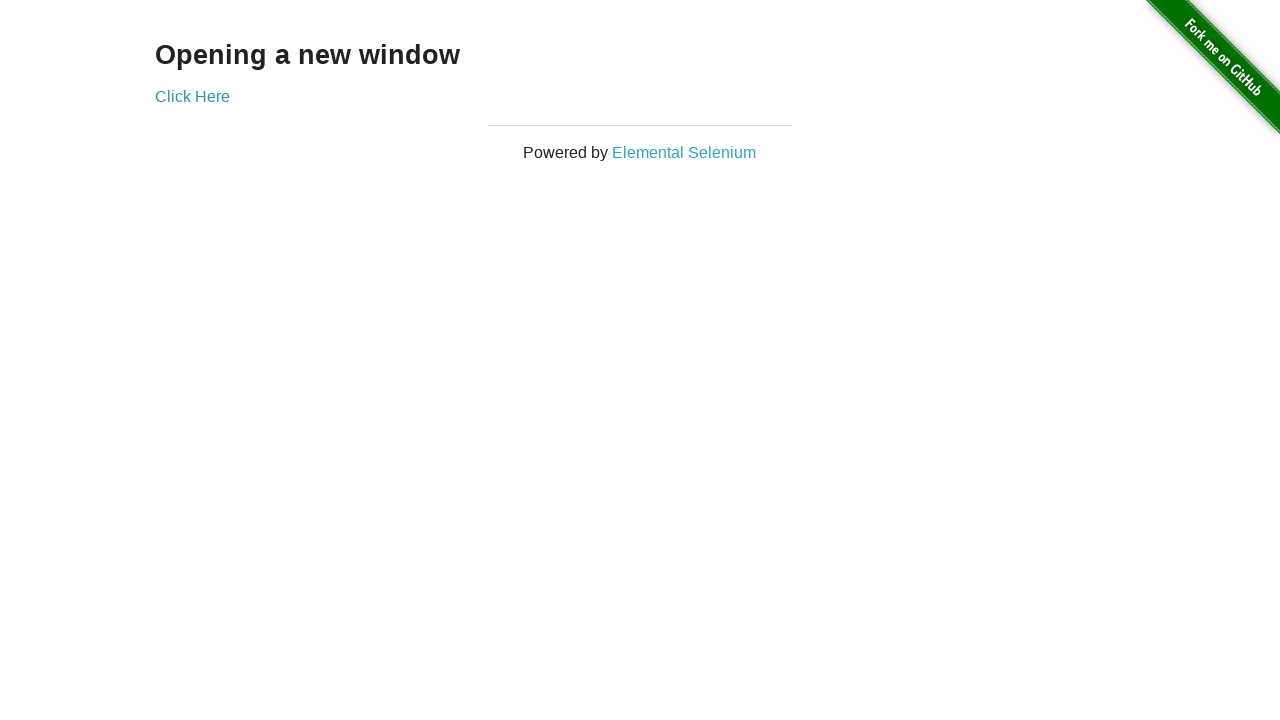

Navigated new tab to https://the-internet.herokuapp.com/
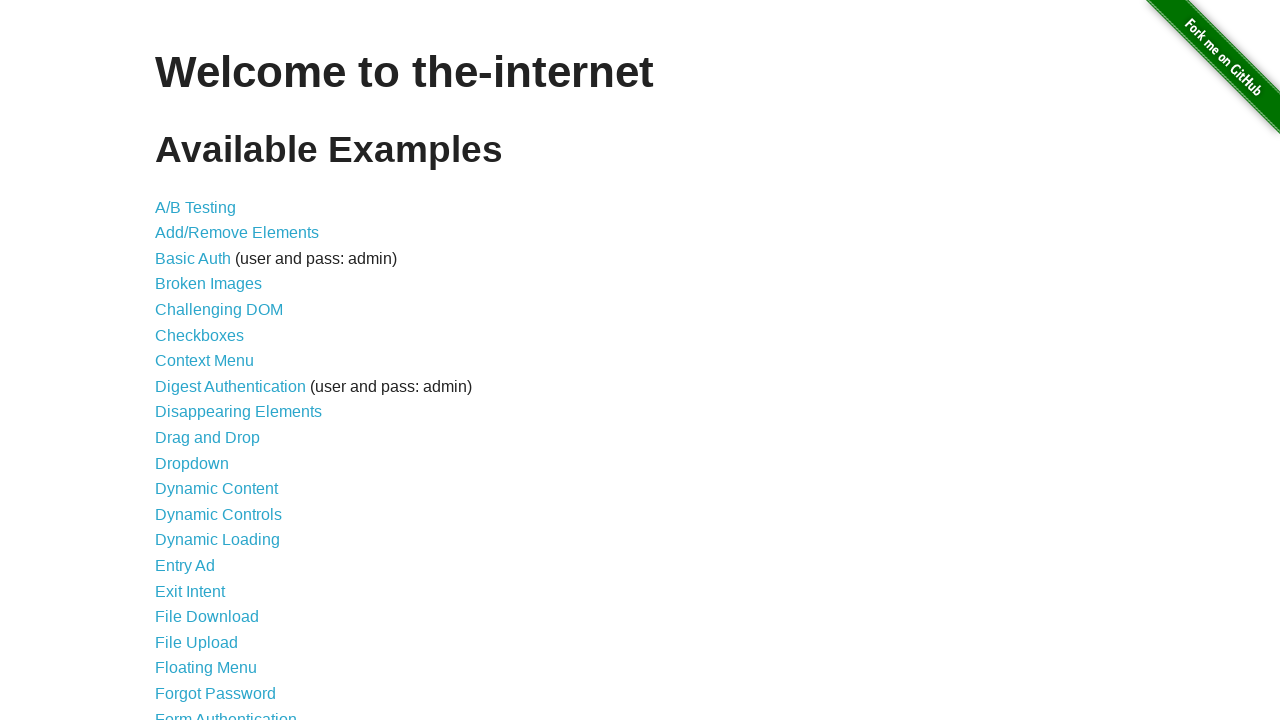

Brought original page to front
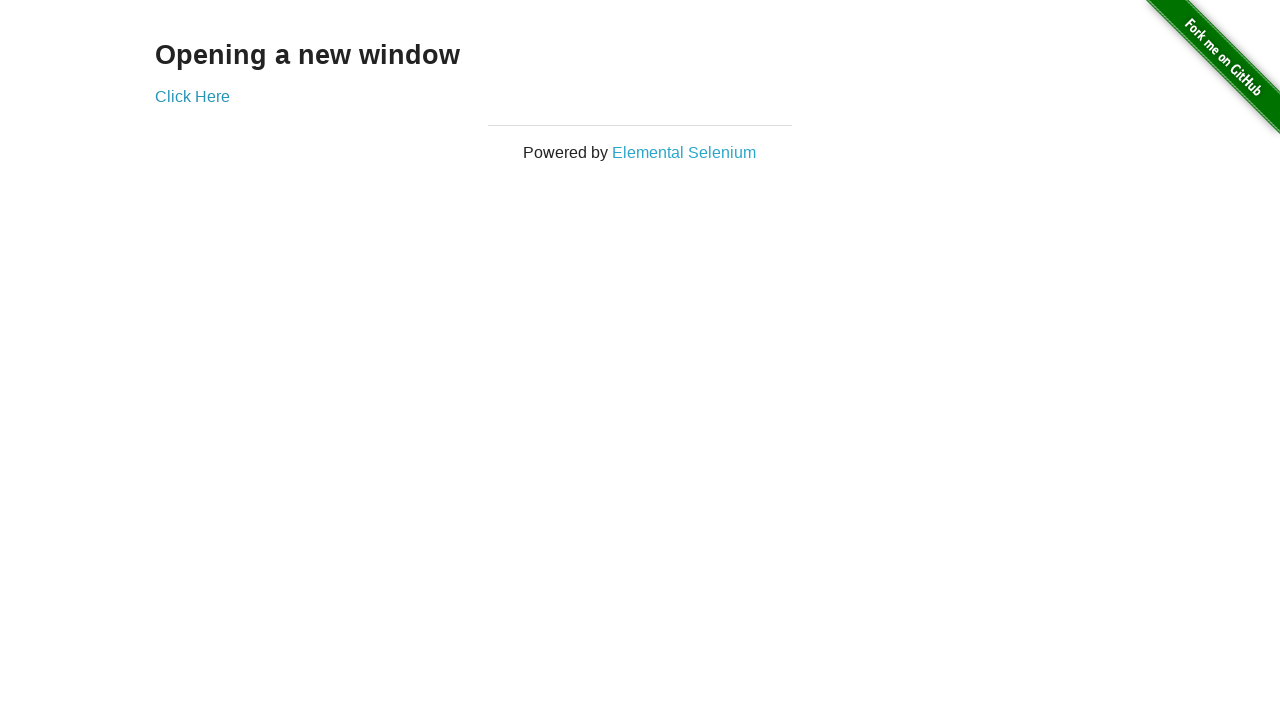

Brought new tab to front
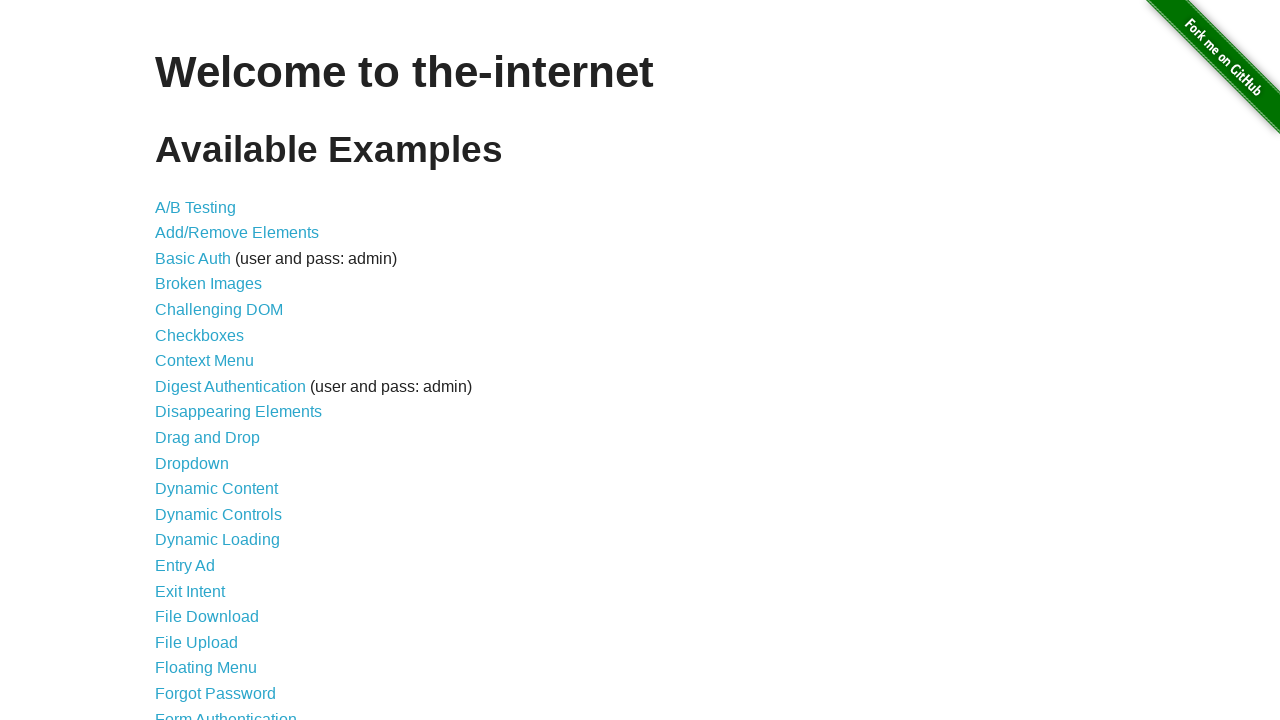

Closed the new tab
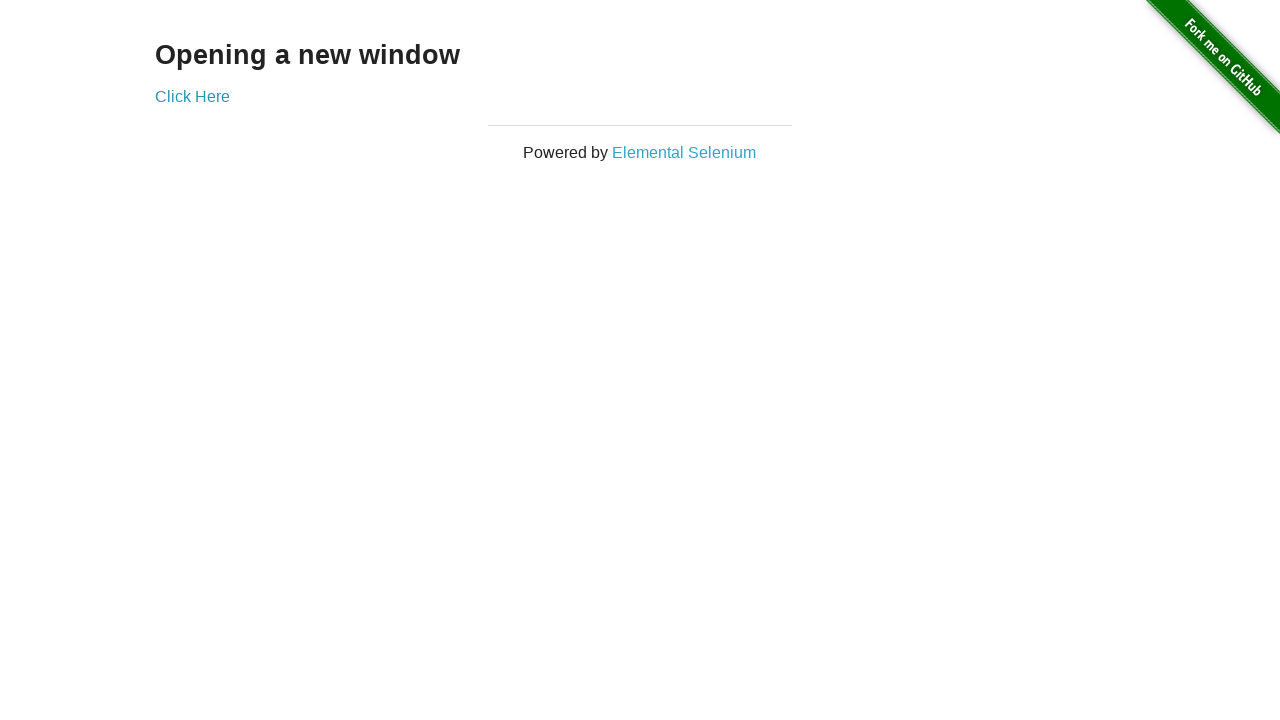

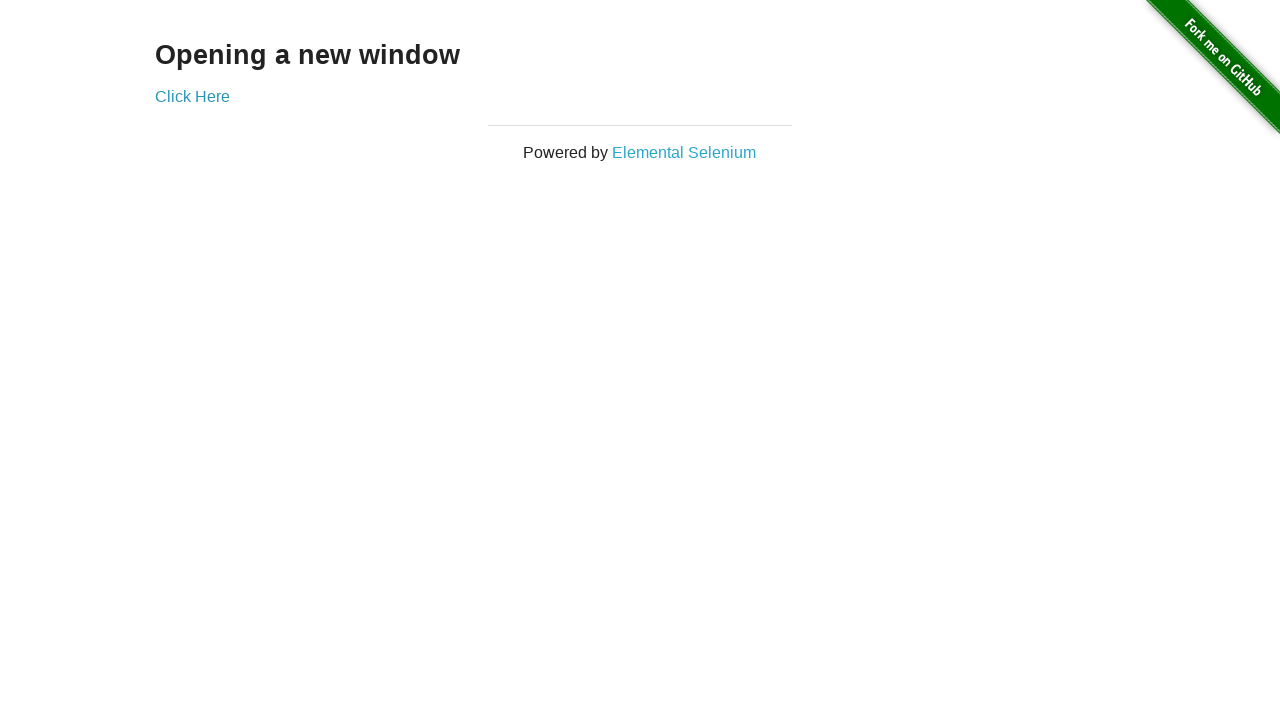